Tests browser navigation functionality on Rediff website by clicking a link, then using back, forward, and refresh navigation controls

Starting URL: http://www.rediff.com

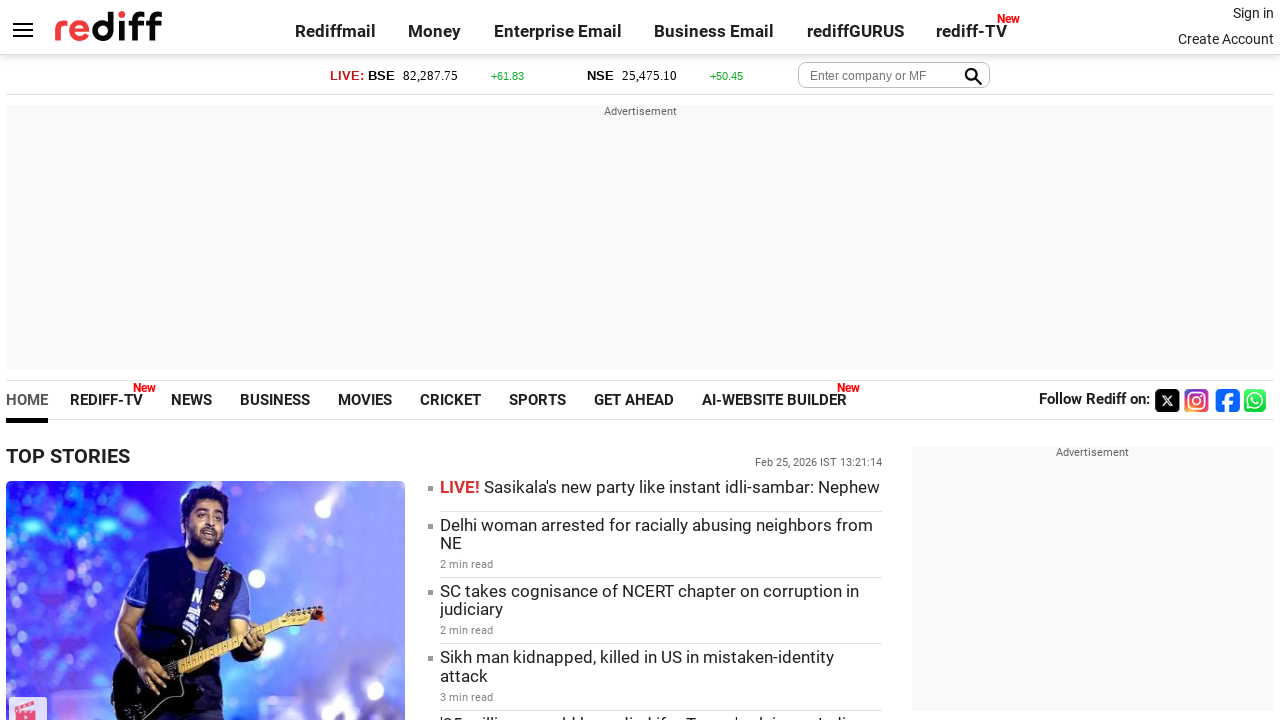

Clicked on 'Already a user? Sign in' link at (1253, 13) on xpath=//a[@title='Already a user? Sign in']
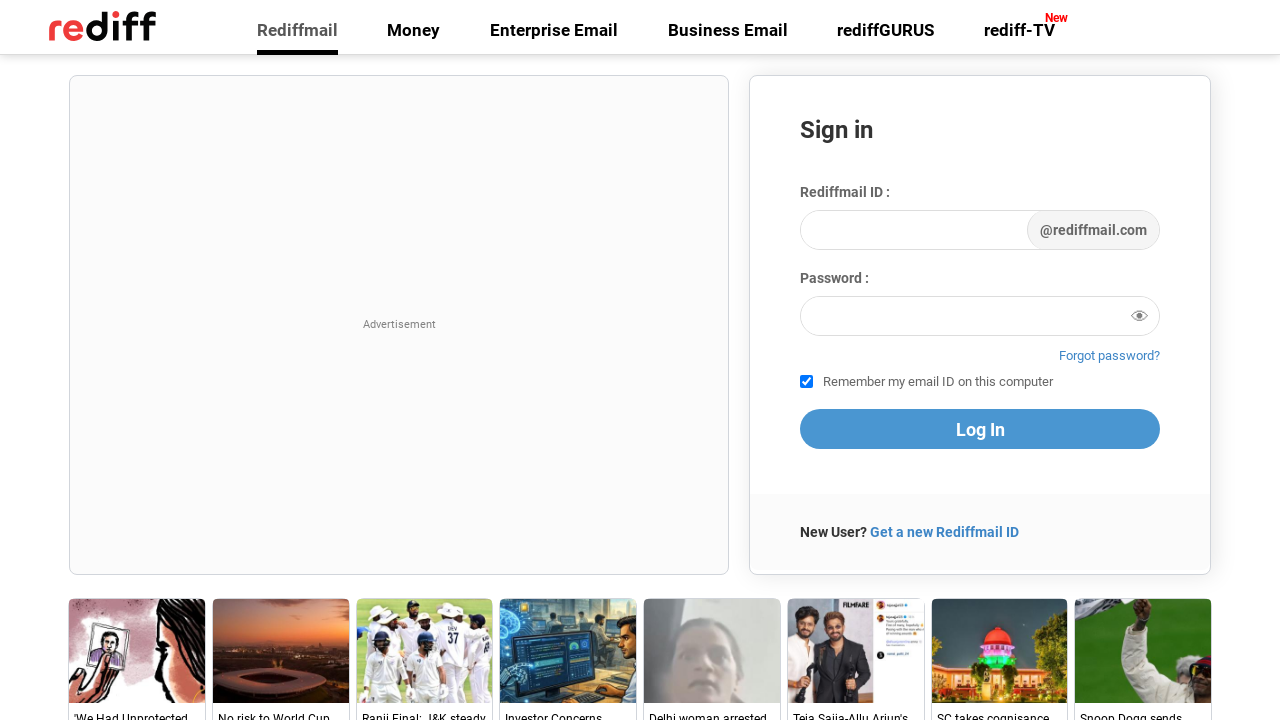

Waited for sign in page to load
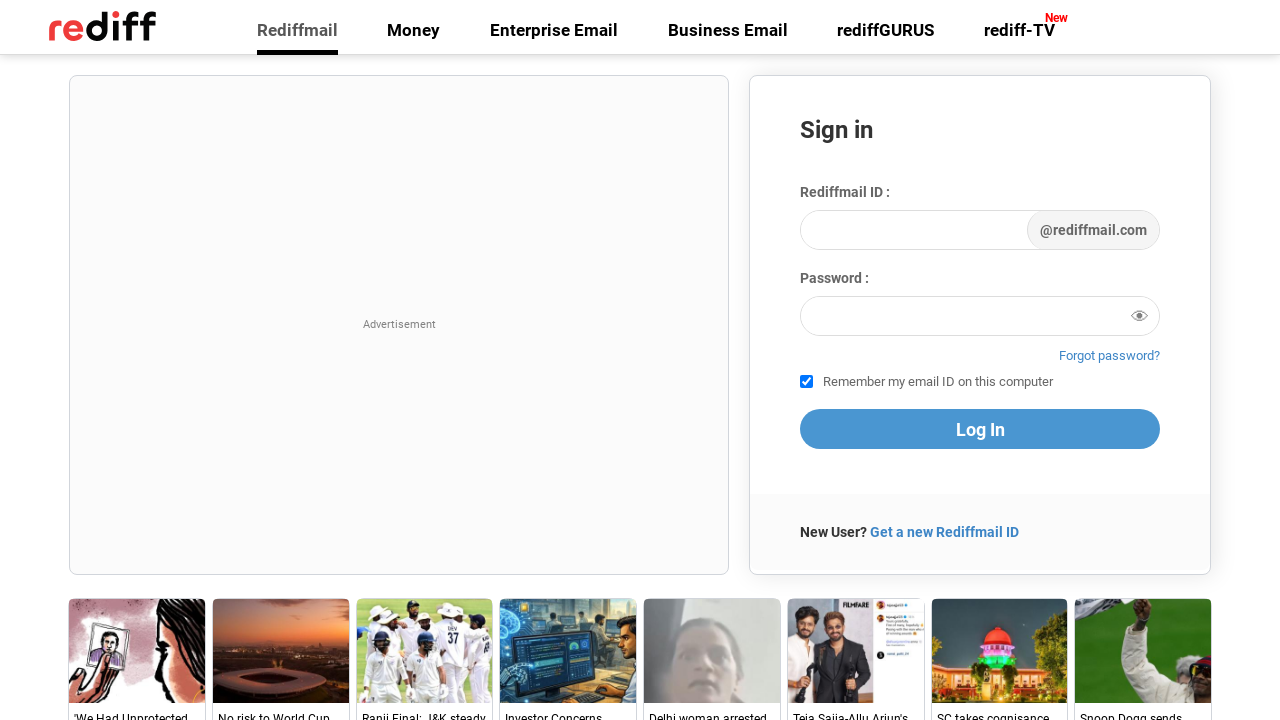

Navigated back to previous page (Rediff home)
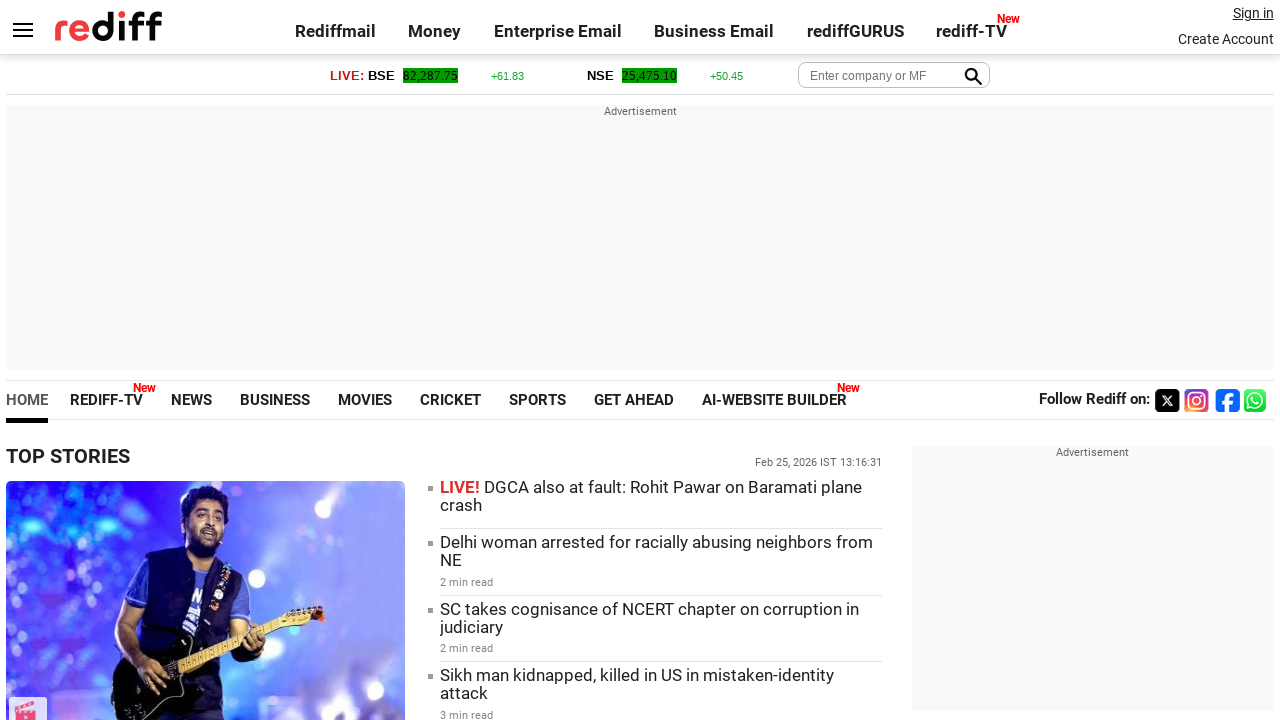

Waited for page to load after navigating back
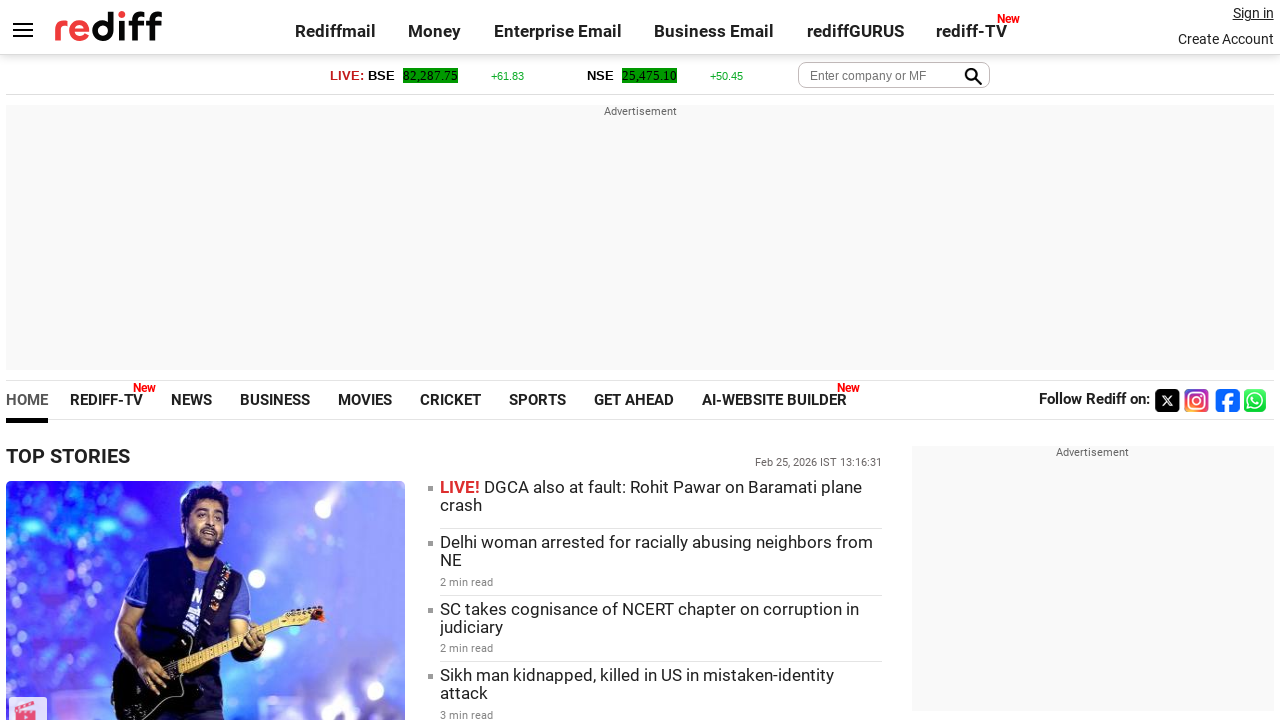

Navigated forward to sign in page
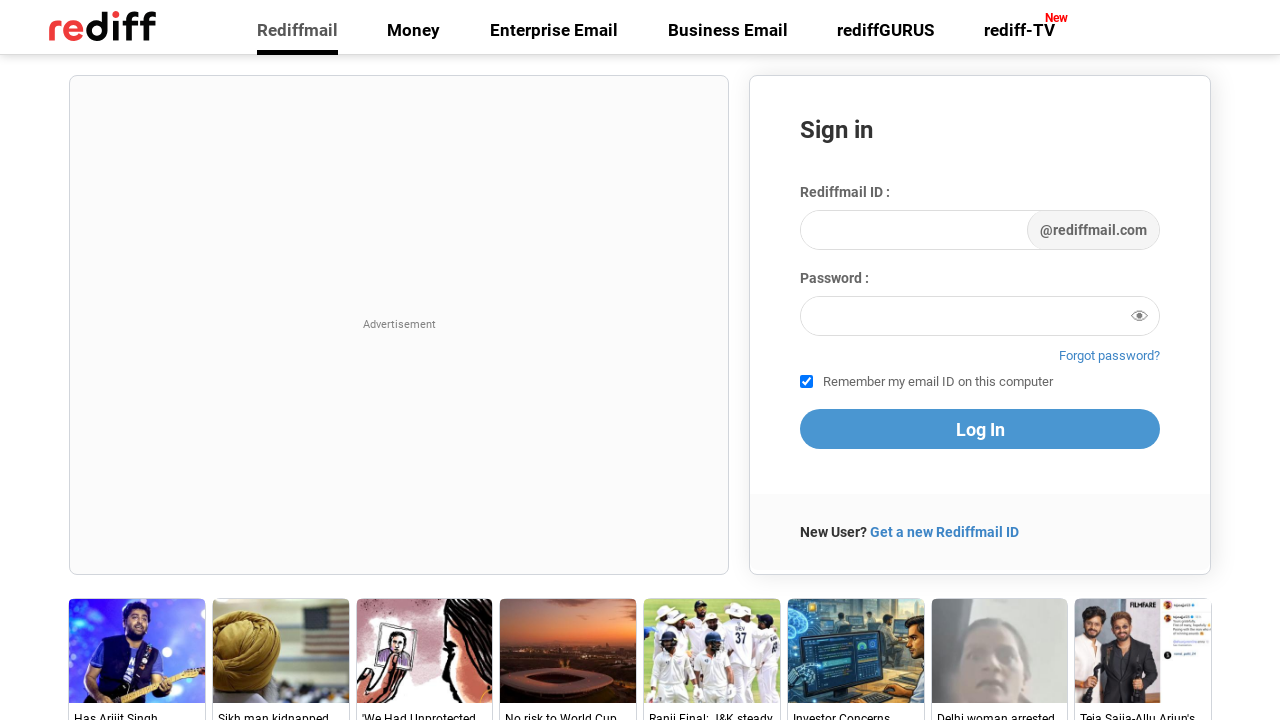

Waited for page to load after navigating forward
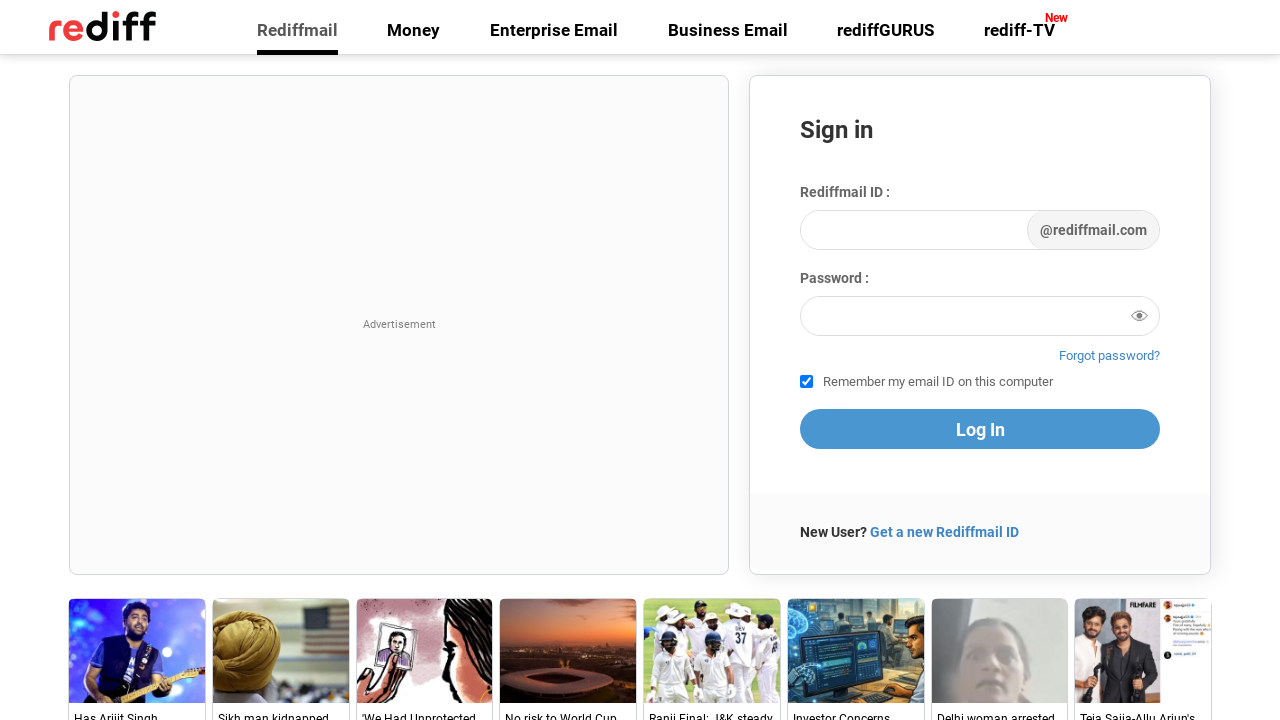

Refreshed the current page
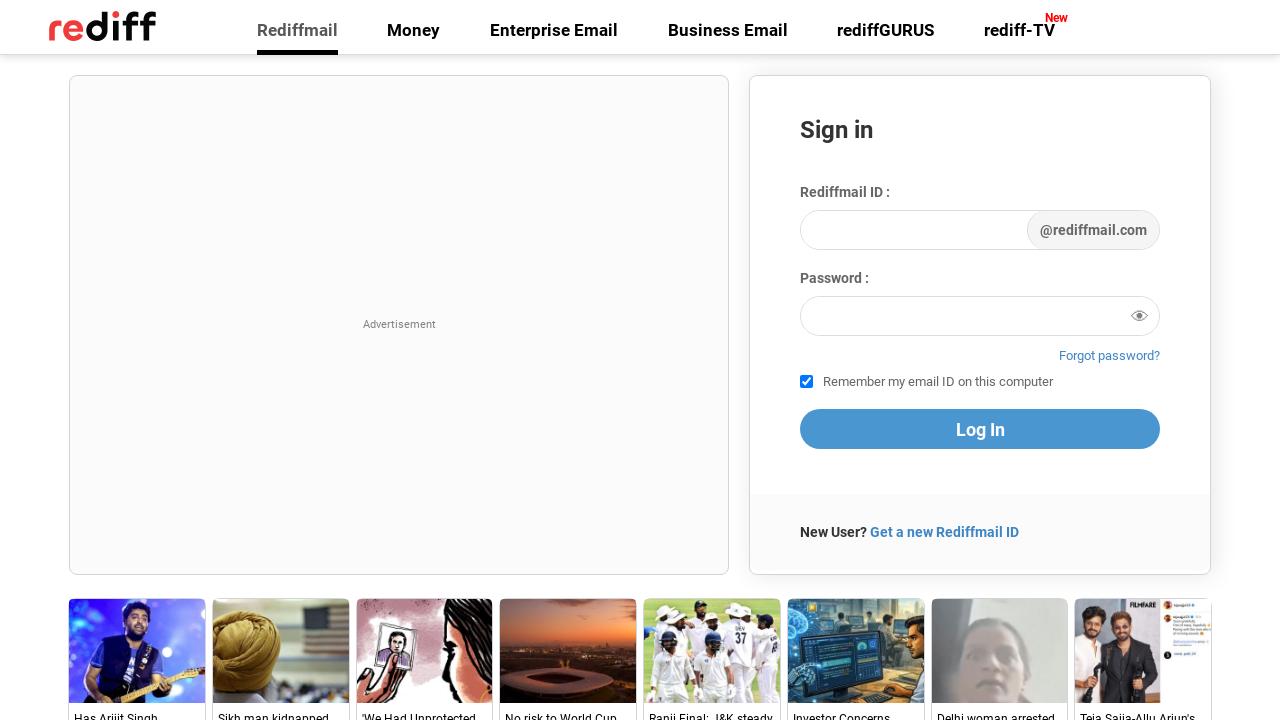

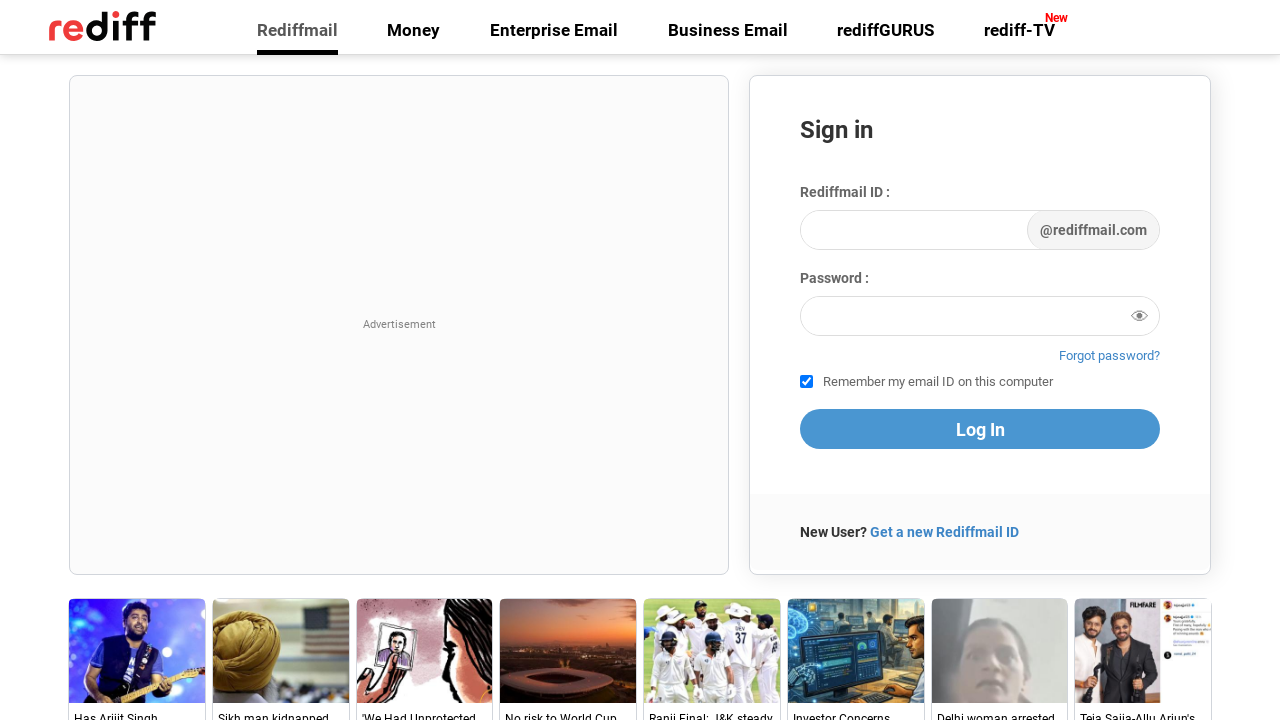